Tests clicking on select elements multiple times and verifies that message elements are generated, checking that 6 messages appear after clicking the resend buttons.

Starting URL: https://eviltester.github.io/supportclasses/

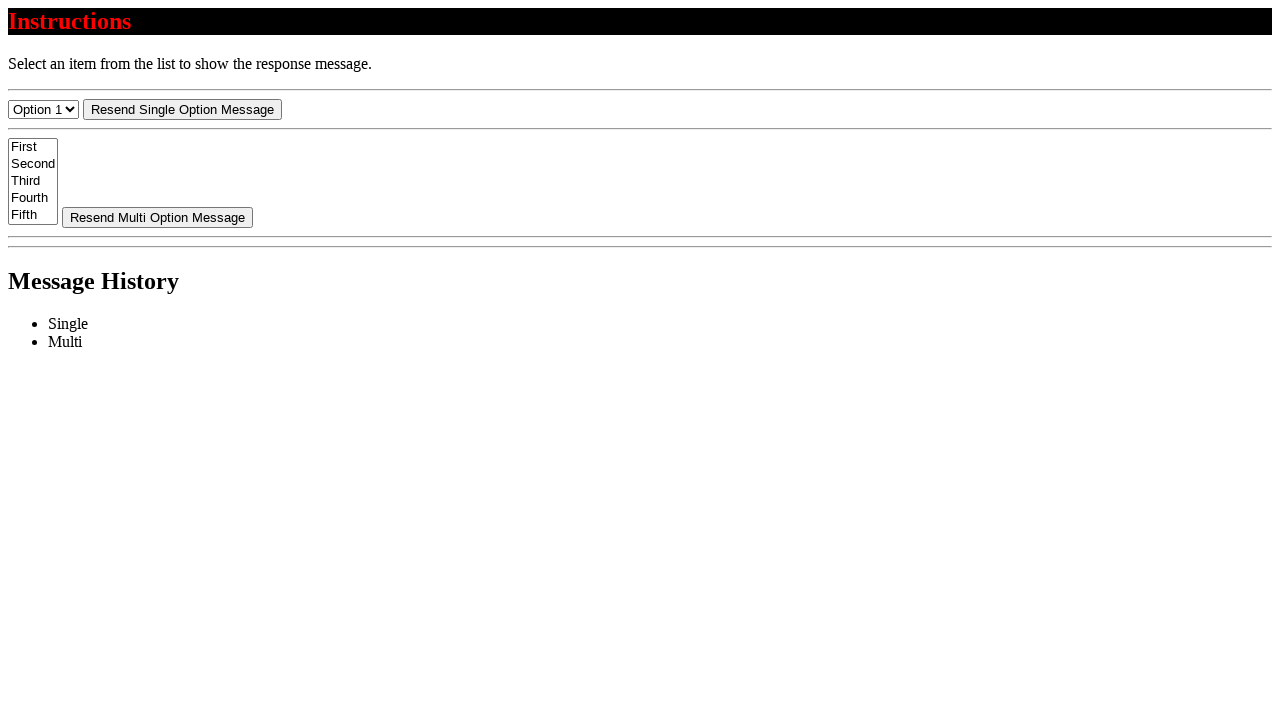

Navigated to support classes test page
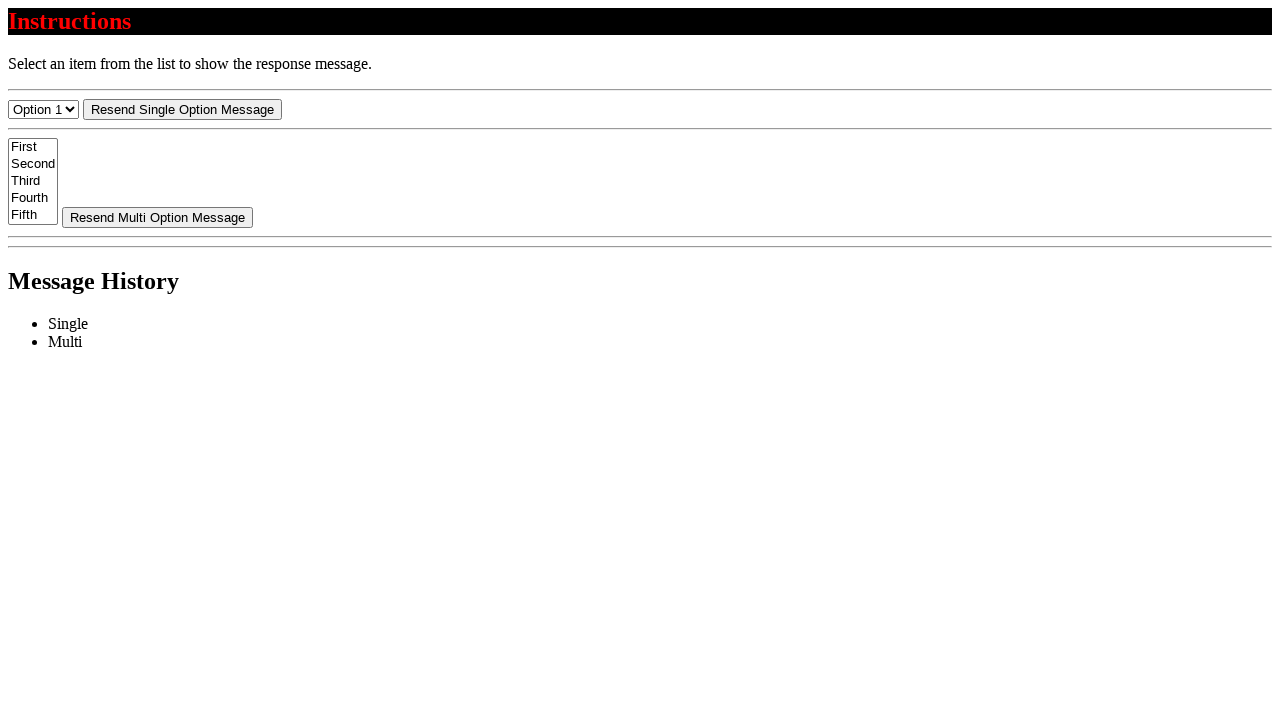

Clicked single resend select (1st time) at (182, 109) on #resend-select
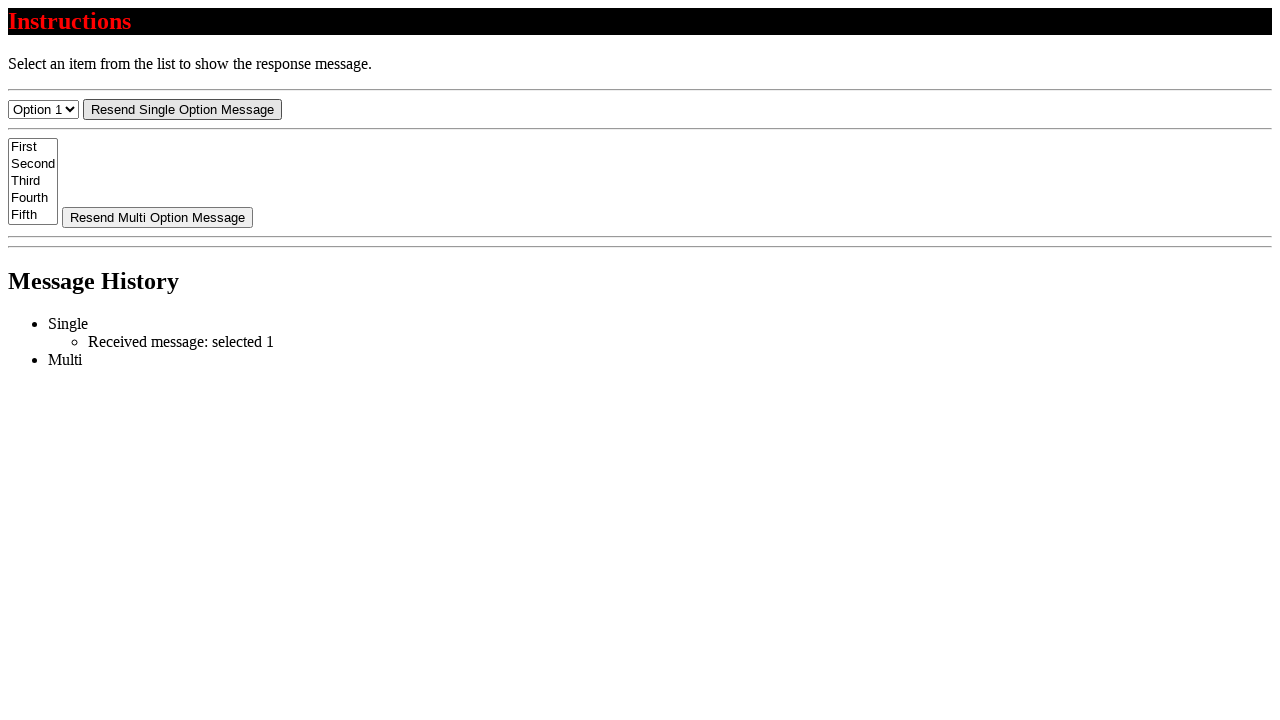

Clicked single resend select (2nd time) at (182, 109) on #resend-select
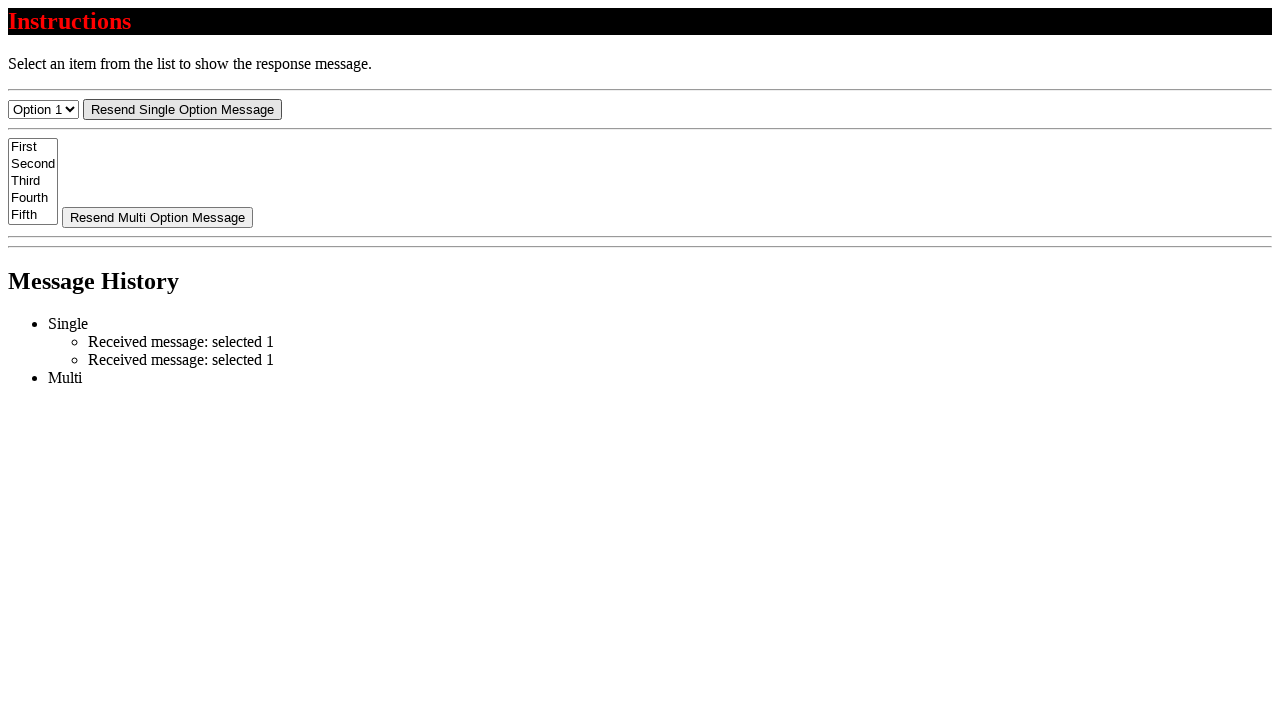

Clicked single resend select (3rd time) at (182, 109) on #resend-select
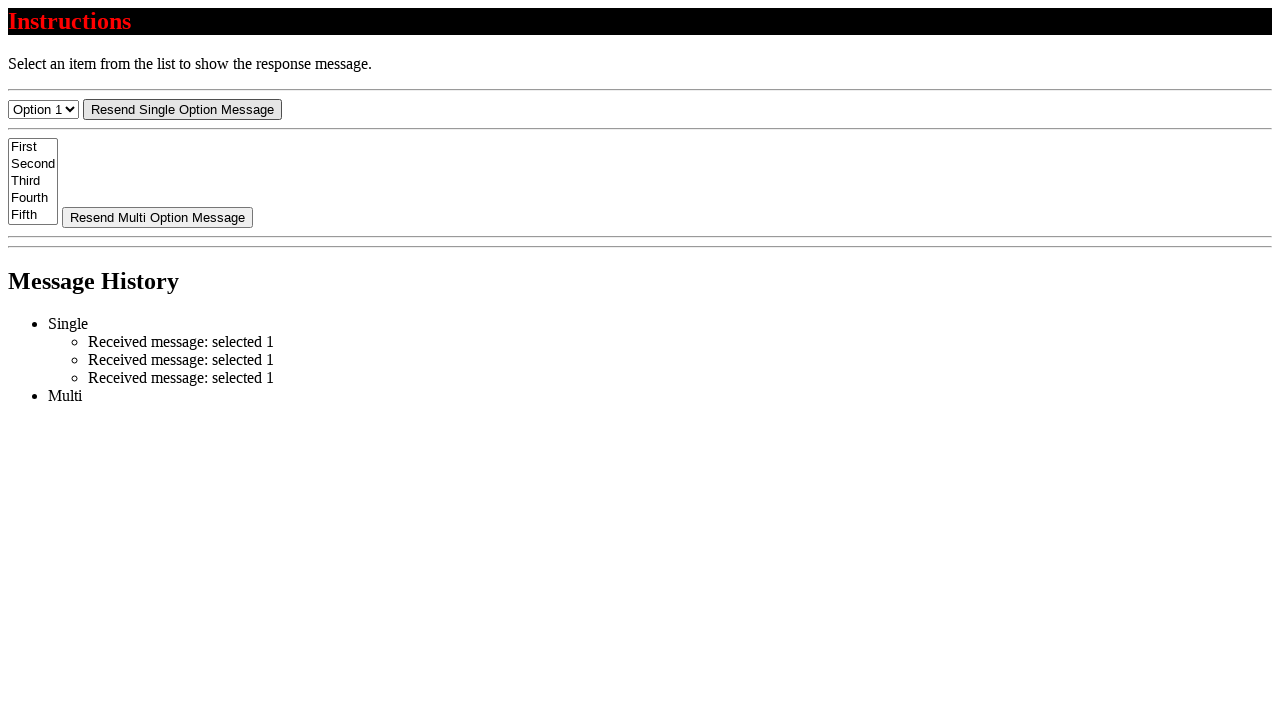

Clicked single resend select (4th time) at (182, 109) on #resend-select
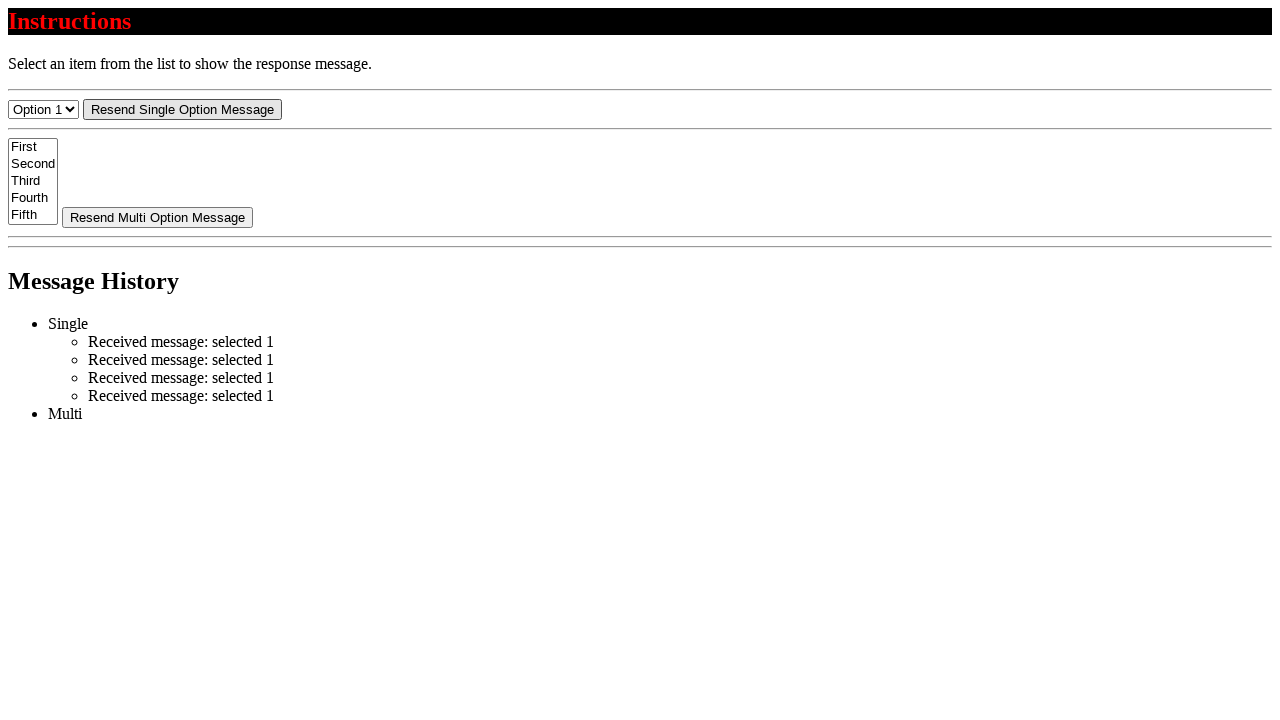

Clicked multi resend select (1st time) at (158, 217) on #resend-multi
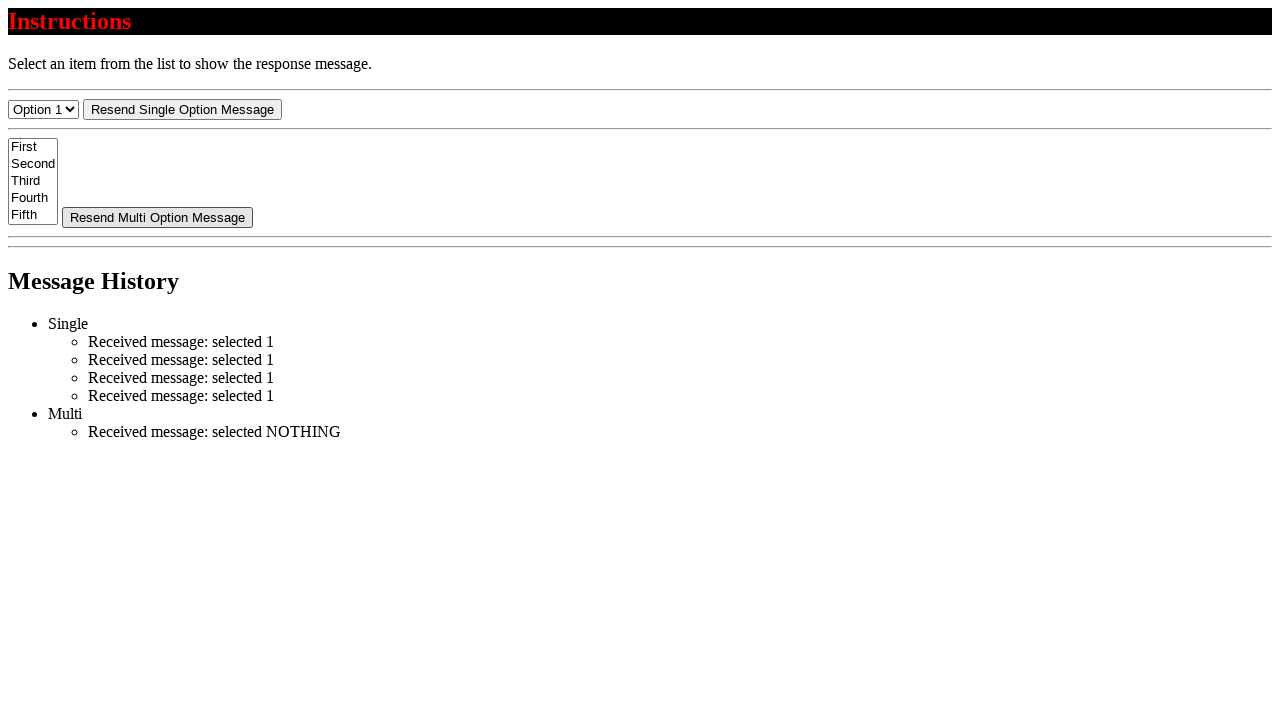

Clicked multi resend select (2nd time) at (158, 217) on #resend-multi
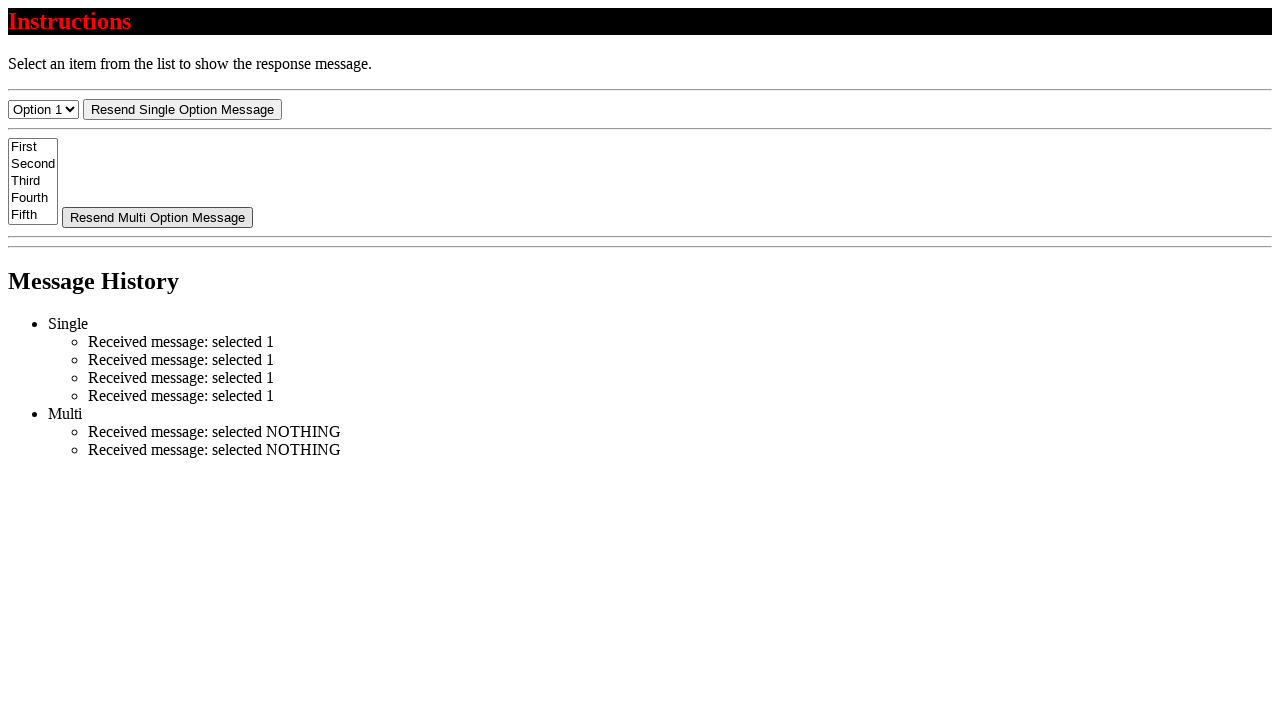

Verified that 6 message elements are displayed after clicking resend buttons
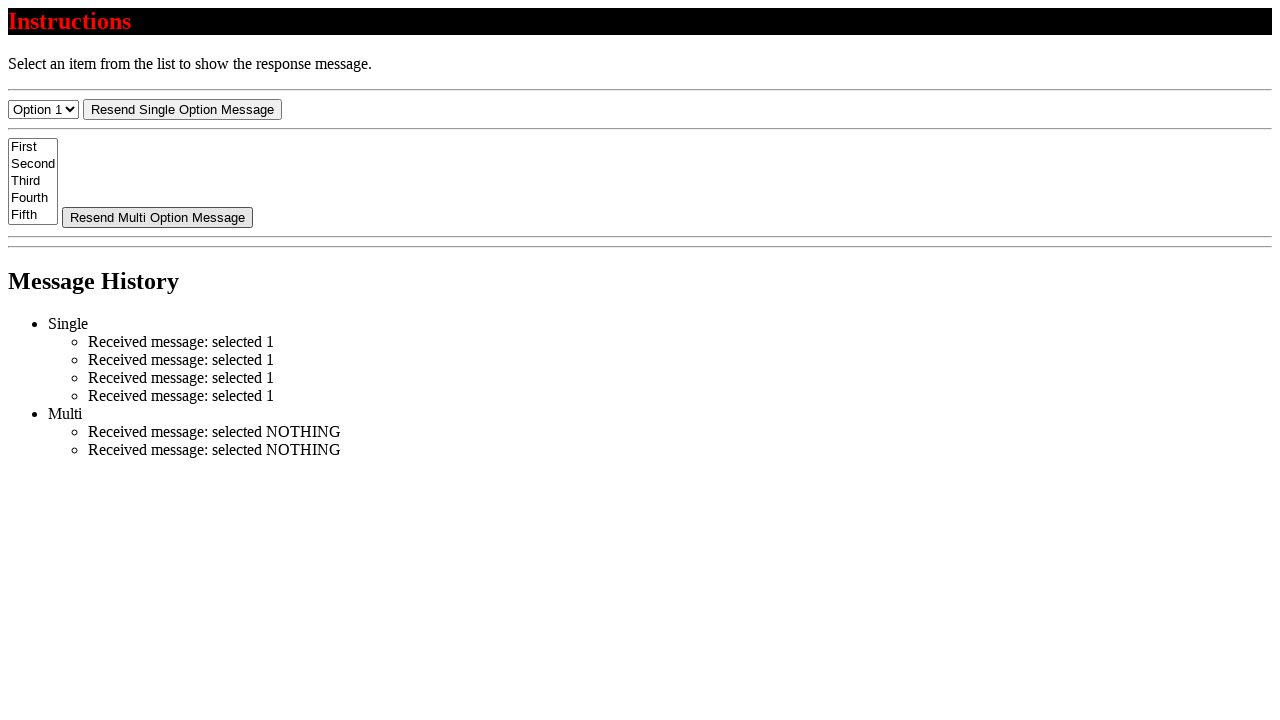

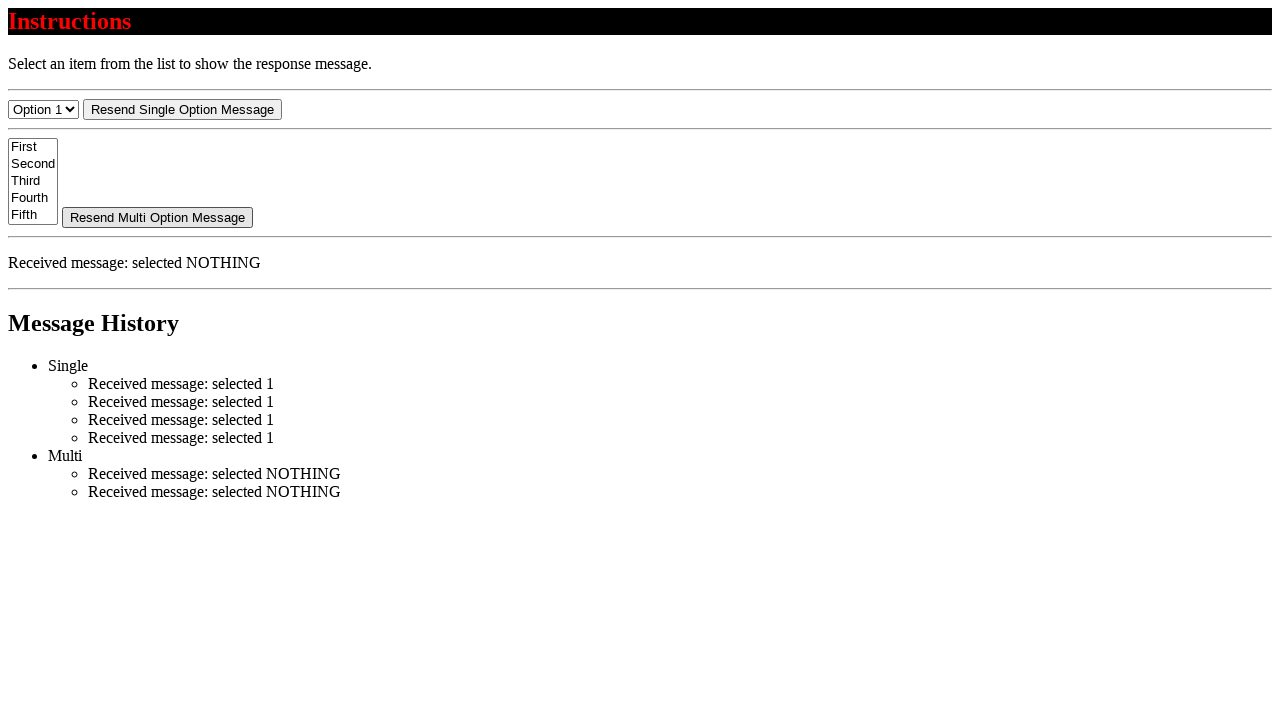